Navigates to a web.dev article about push notifications and waits for the page to load

Starting URL: https://web.dev/push-notifications-display-a-notification/

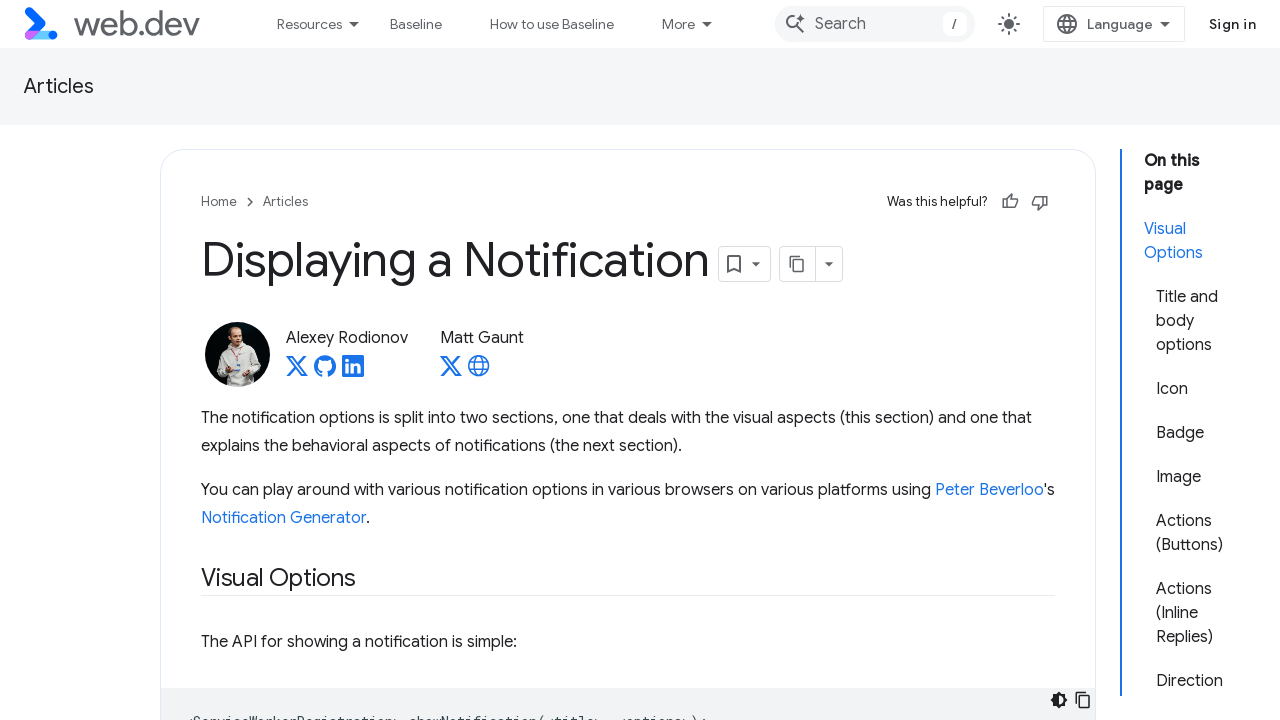

Navigated to web.dev push notifications article
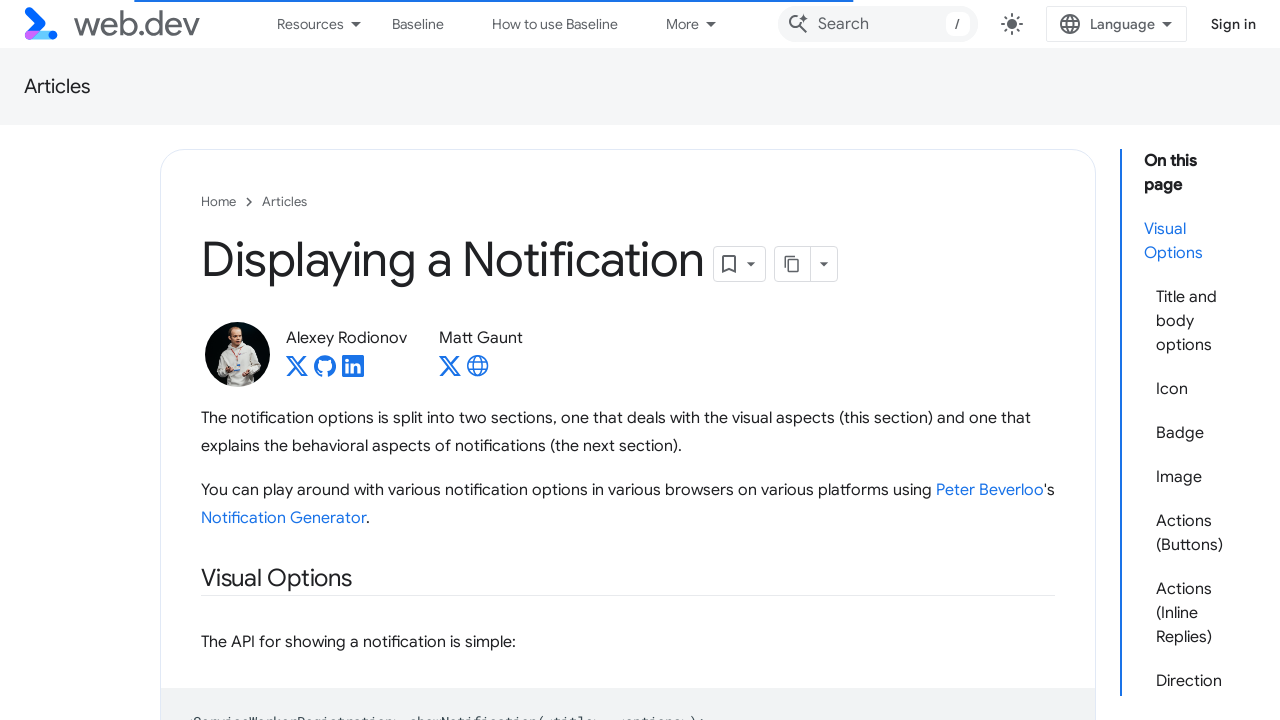

Main article content loaded successfully
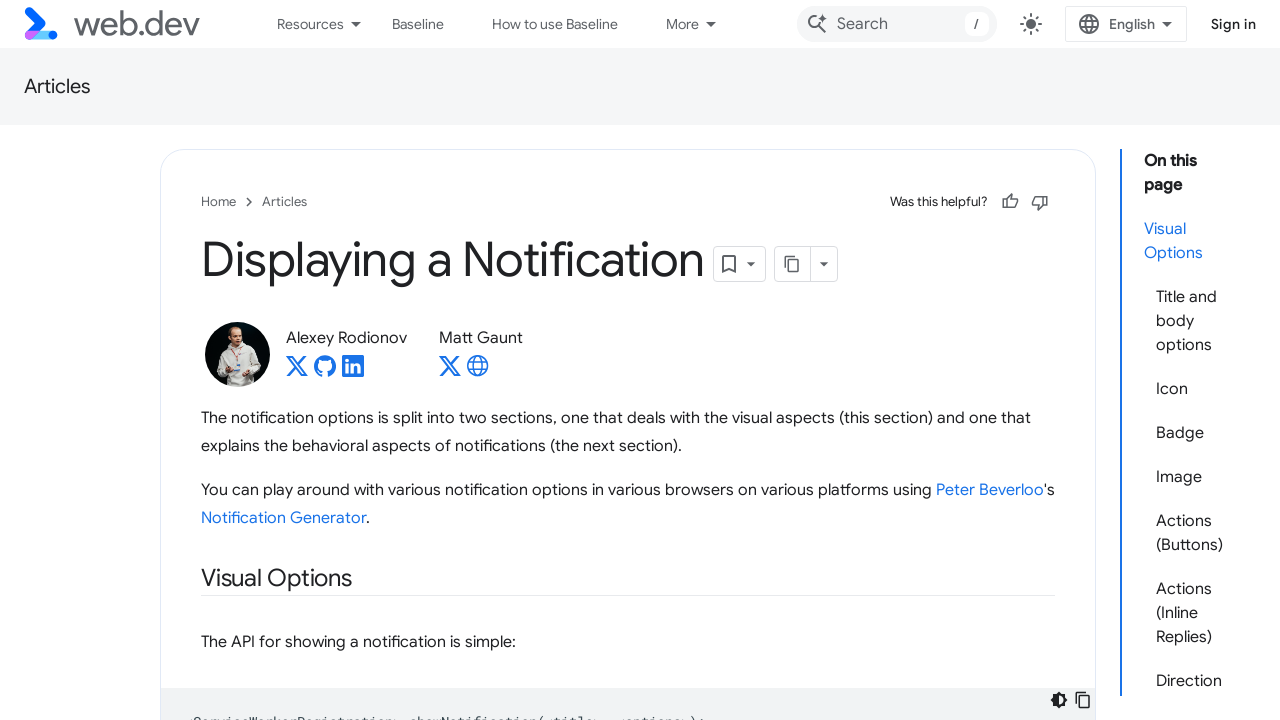

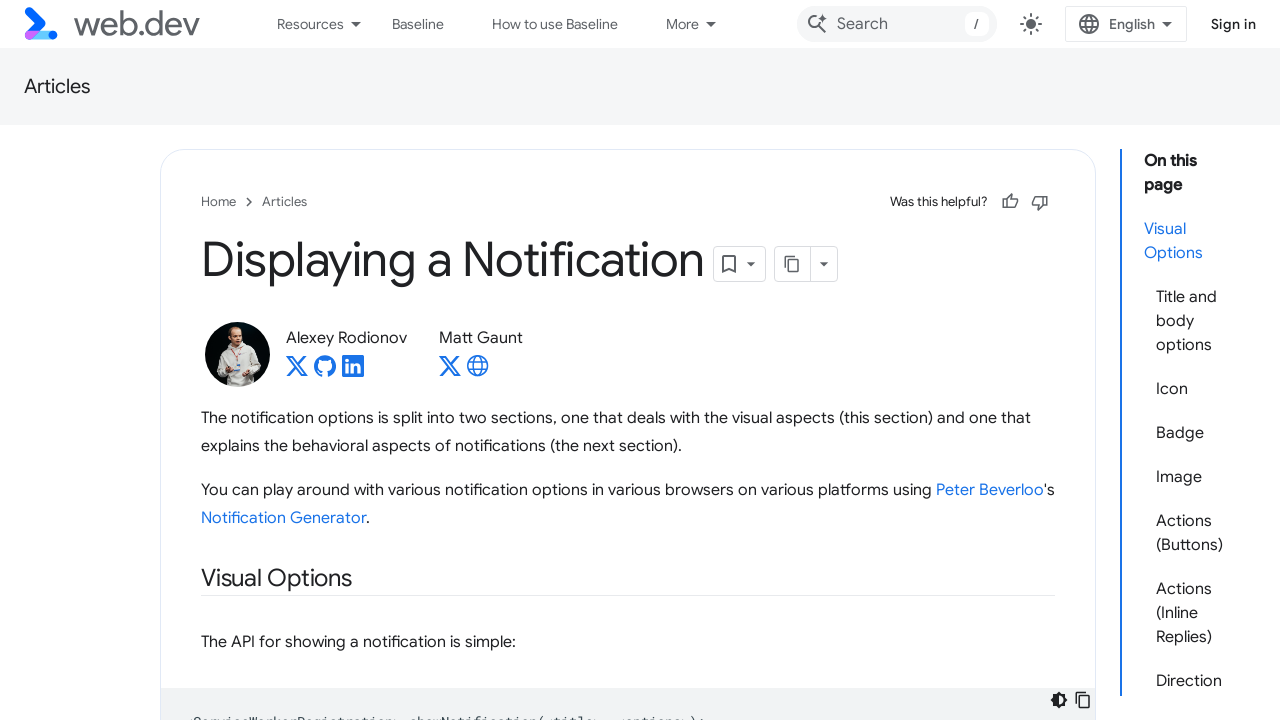